Tests checkbox functionality by verifying initial checkbox states, clicking the first checkbox to check it, and verifying both checkboxes' checked states

Starting URL: https://the-internet.herokuapp.com/checkboxes

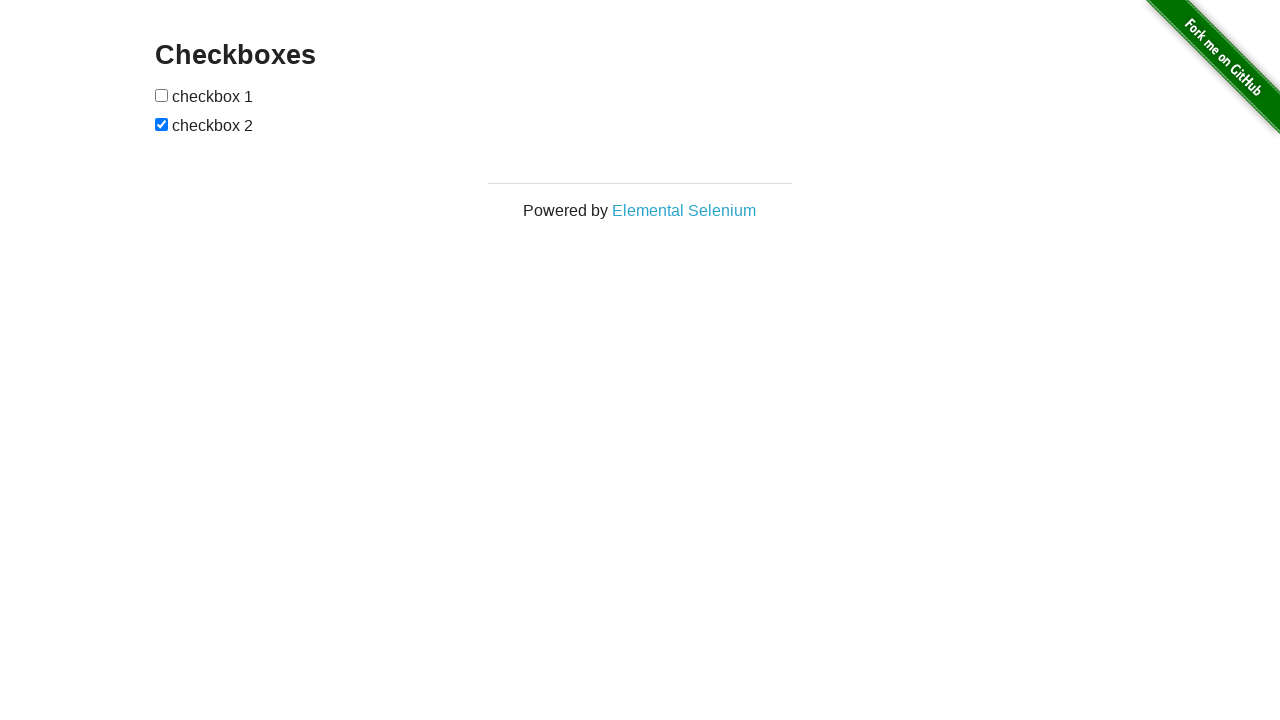

Waited for checkboxes to load on the page
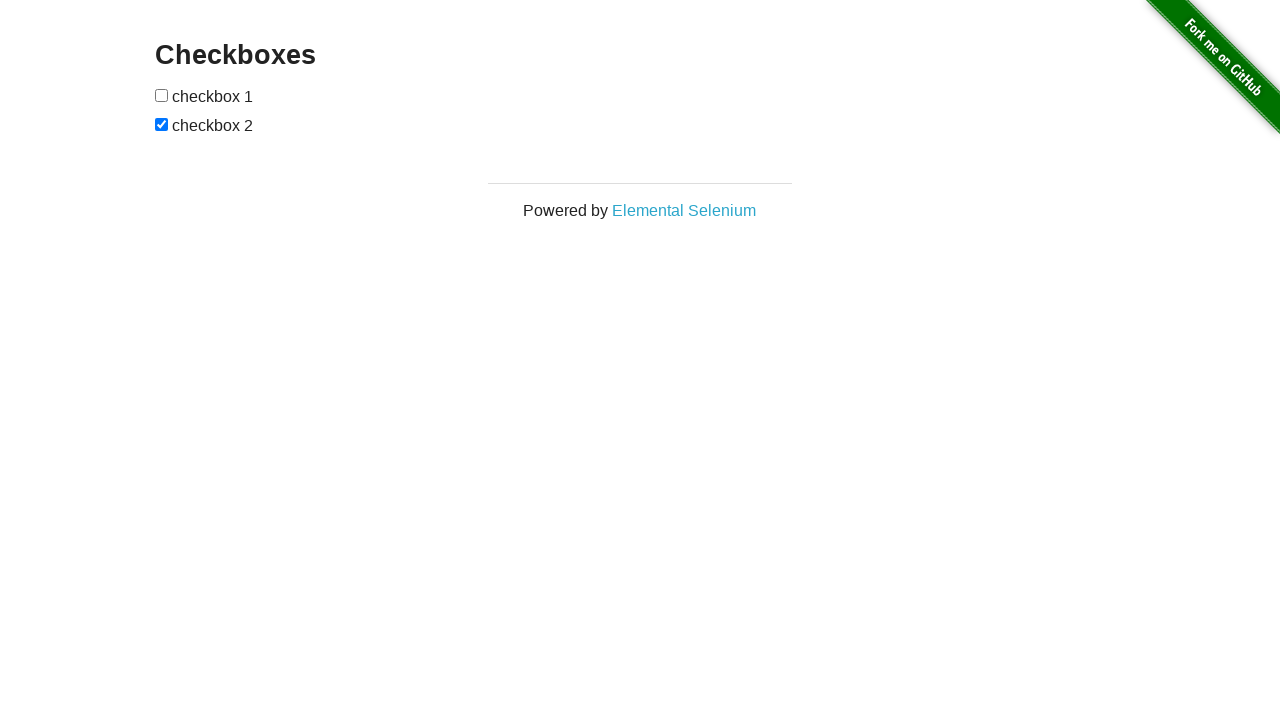

Located all checkbox elements on the page
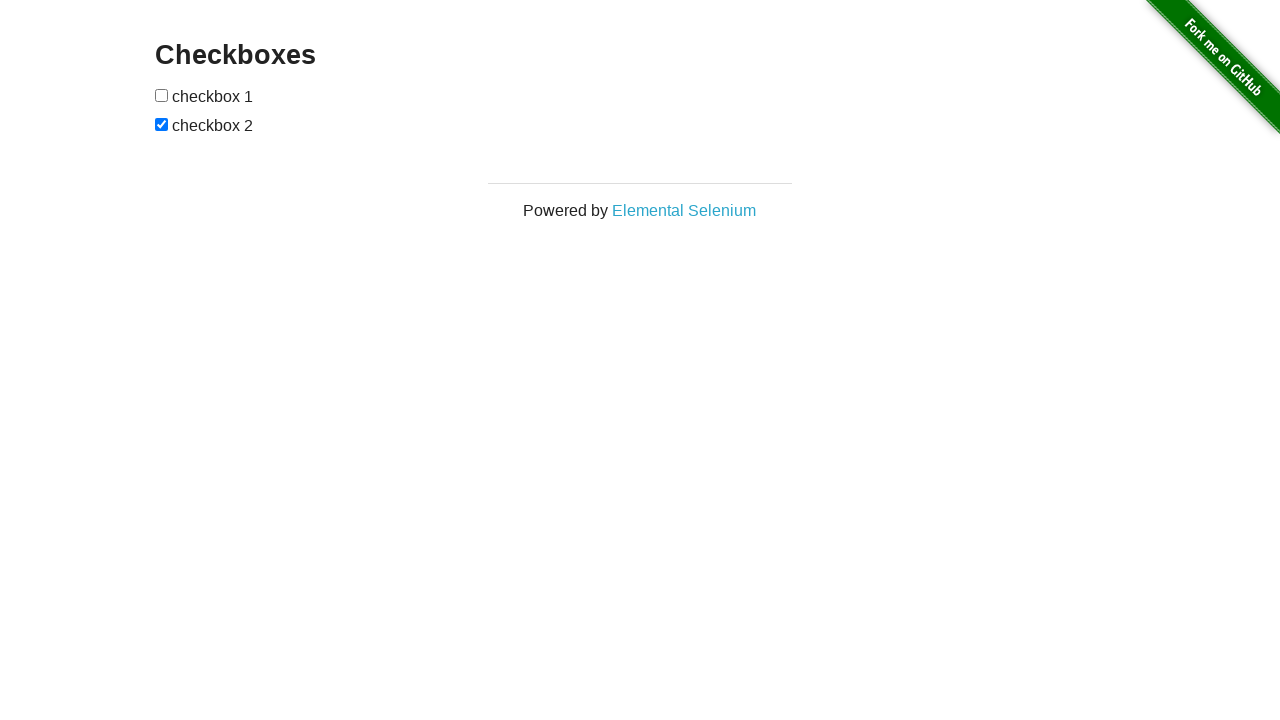

Verified that exactly 2 checkboxes are present on the page
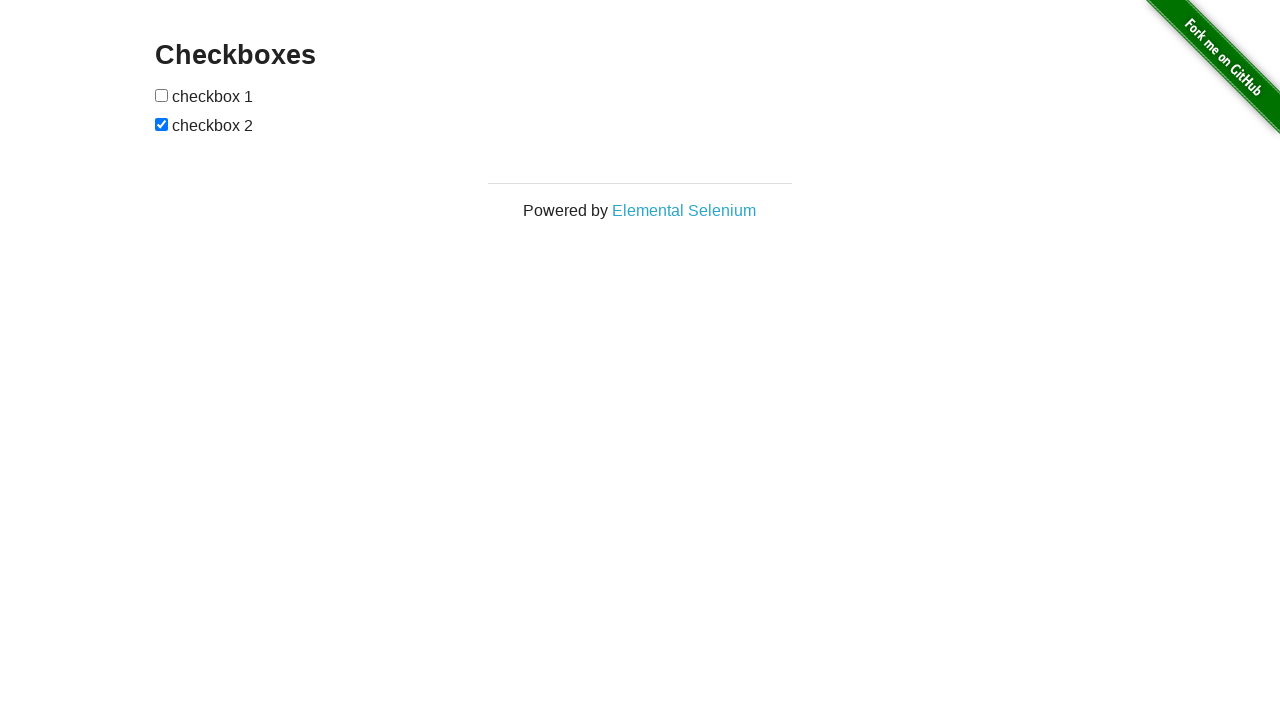

Selected the first checkbox element
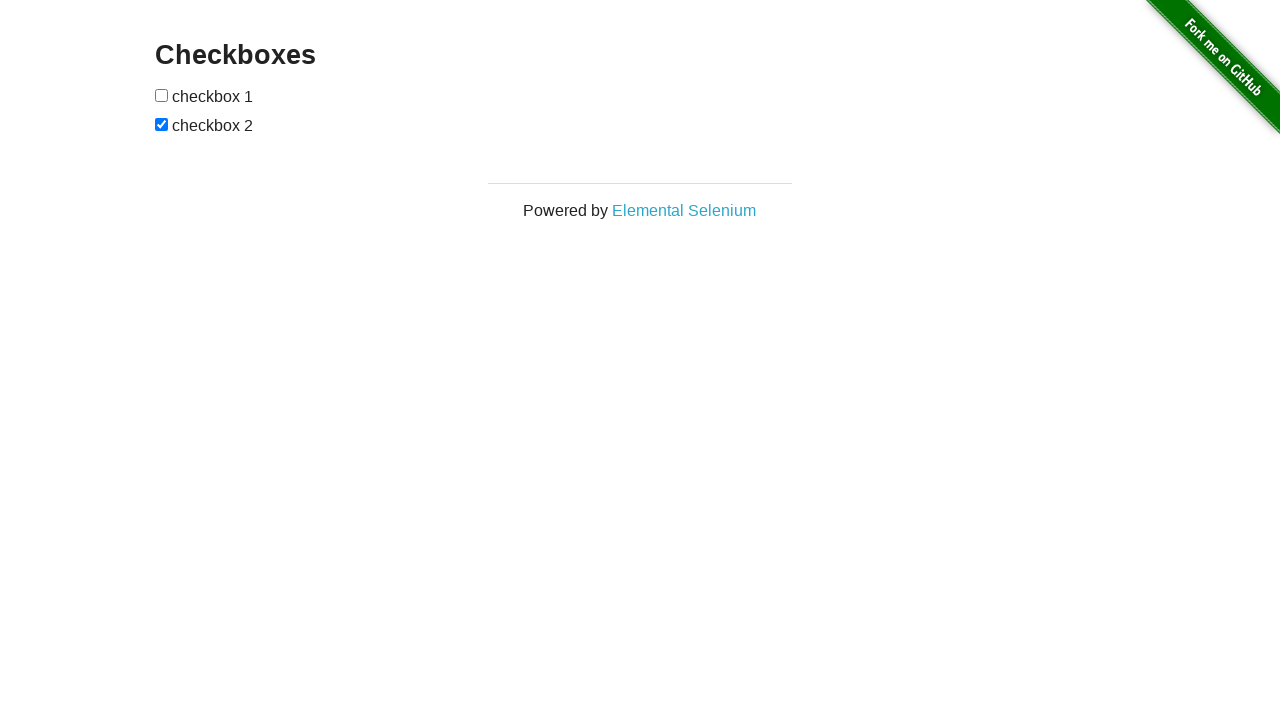

Verified that the first checkbox is unchecked initially
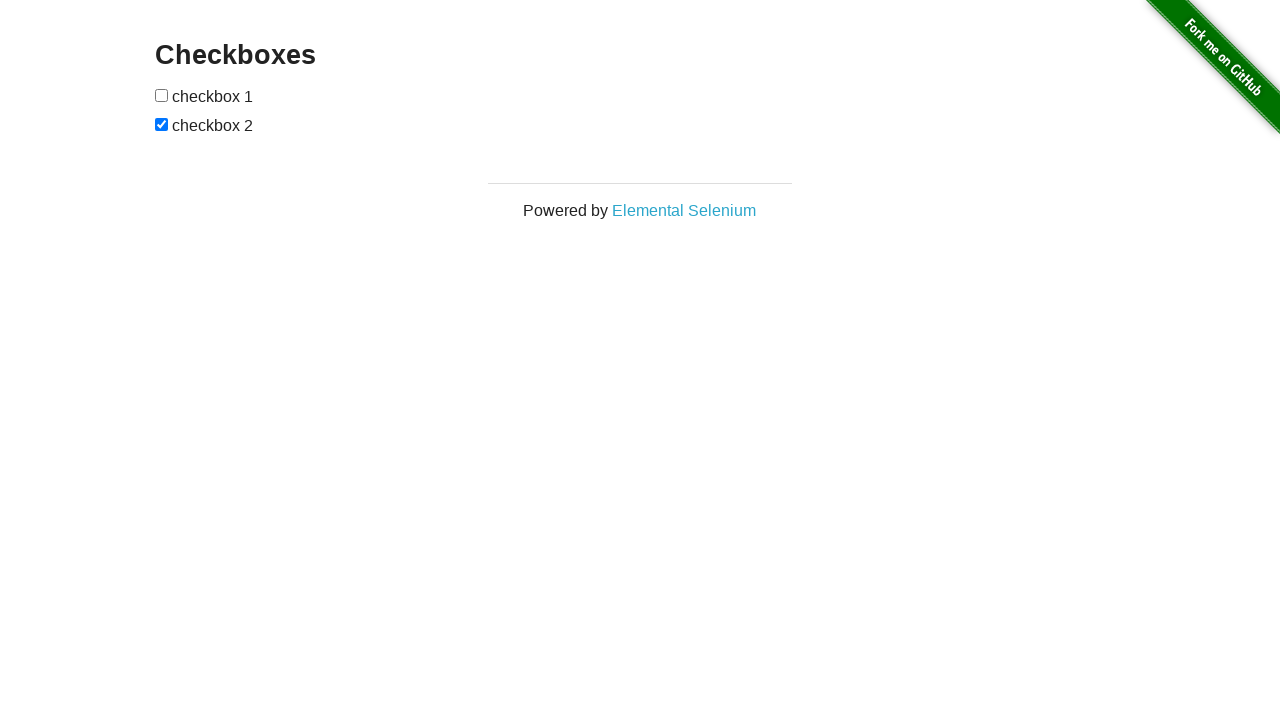

Clicked the first checkbox to check it at (162, 95) on input[type='checkbox'] >> nth=0
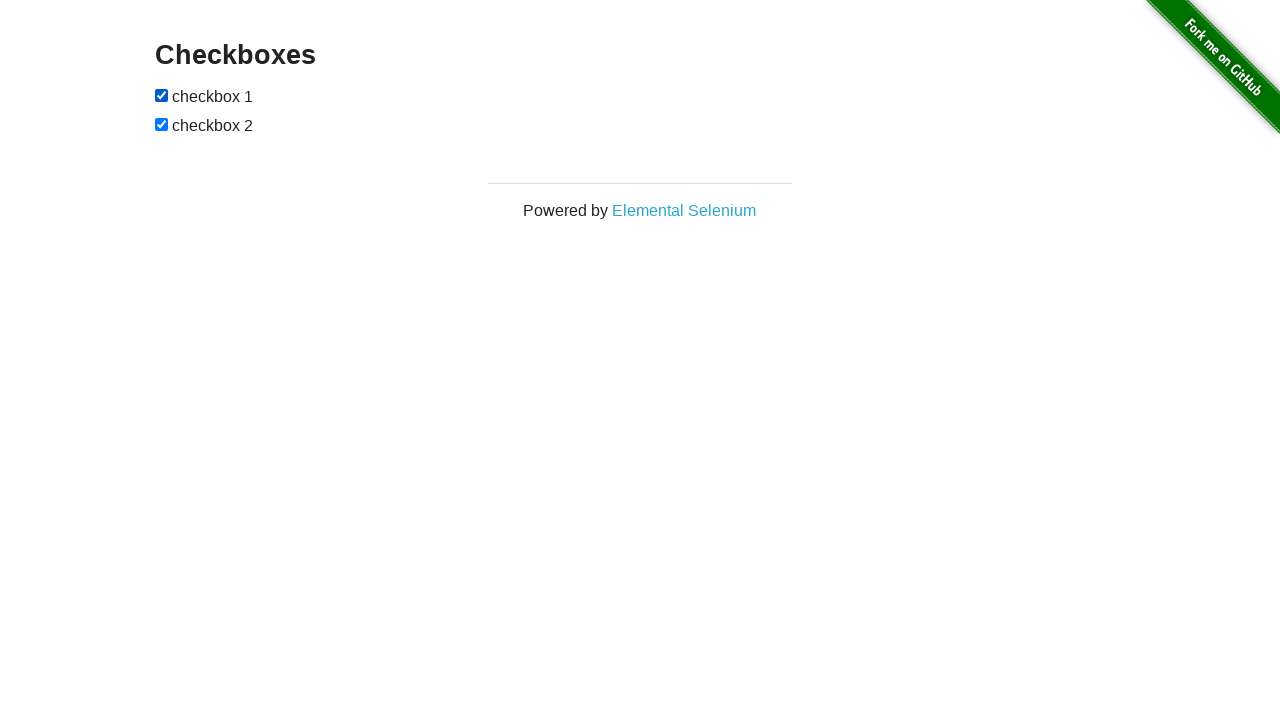

Verified that the first checkbox is now checked after clicking
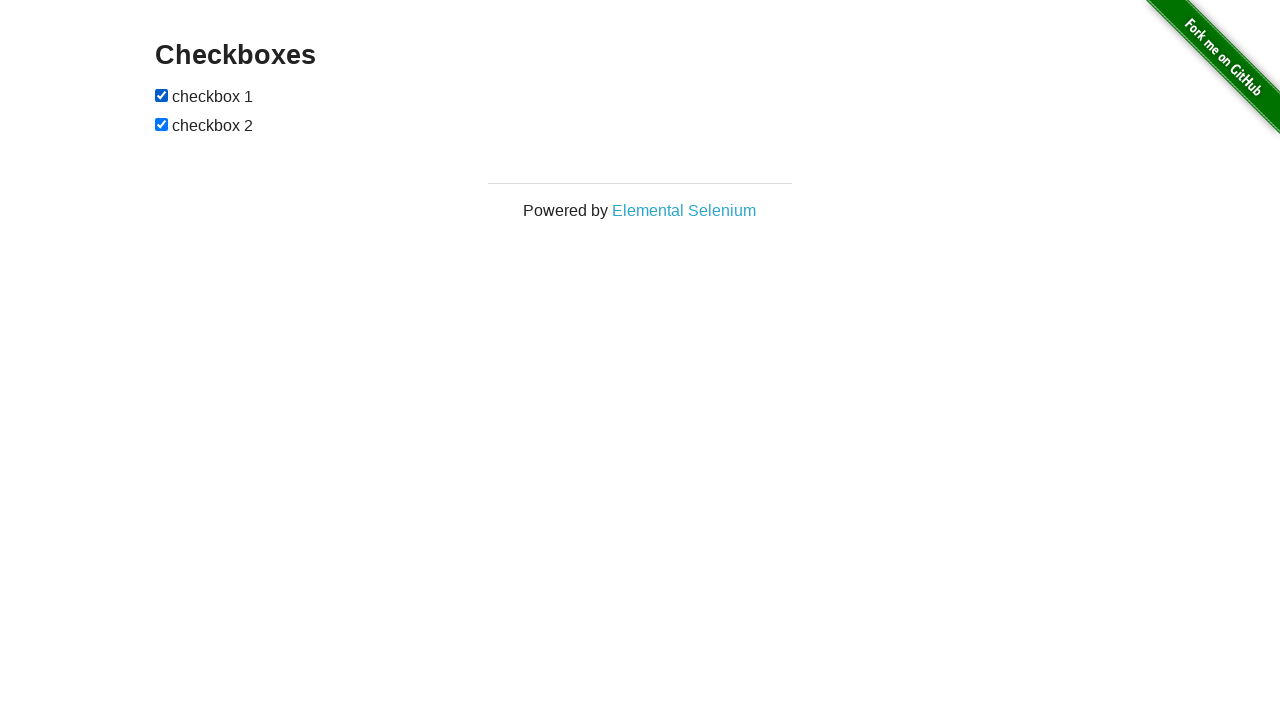

Selected the second checkbox element
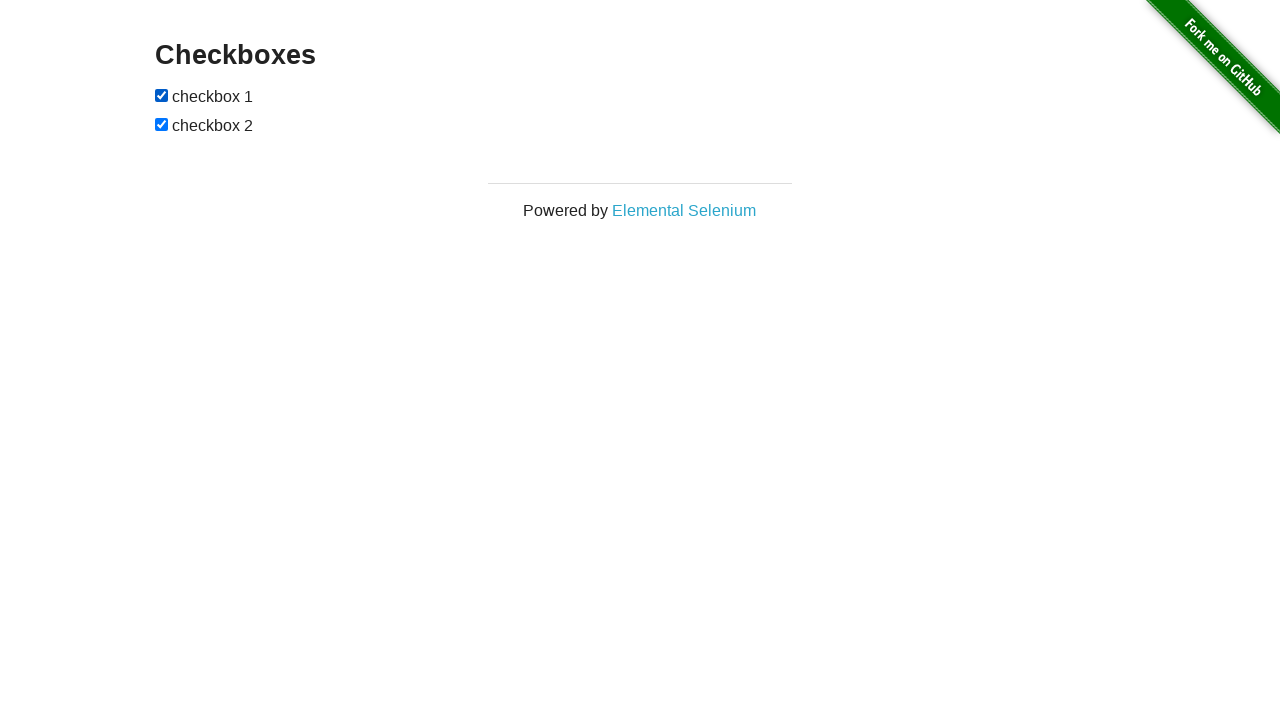

Verified that the second checkbox is checked
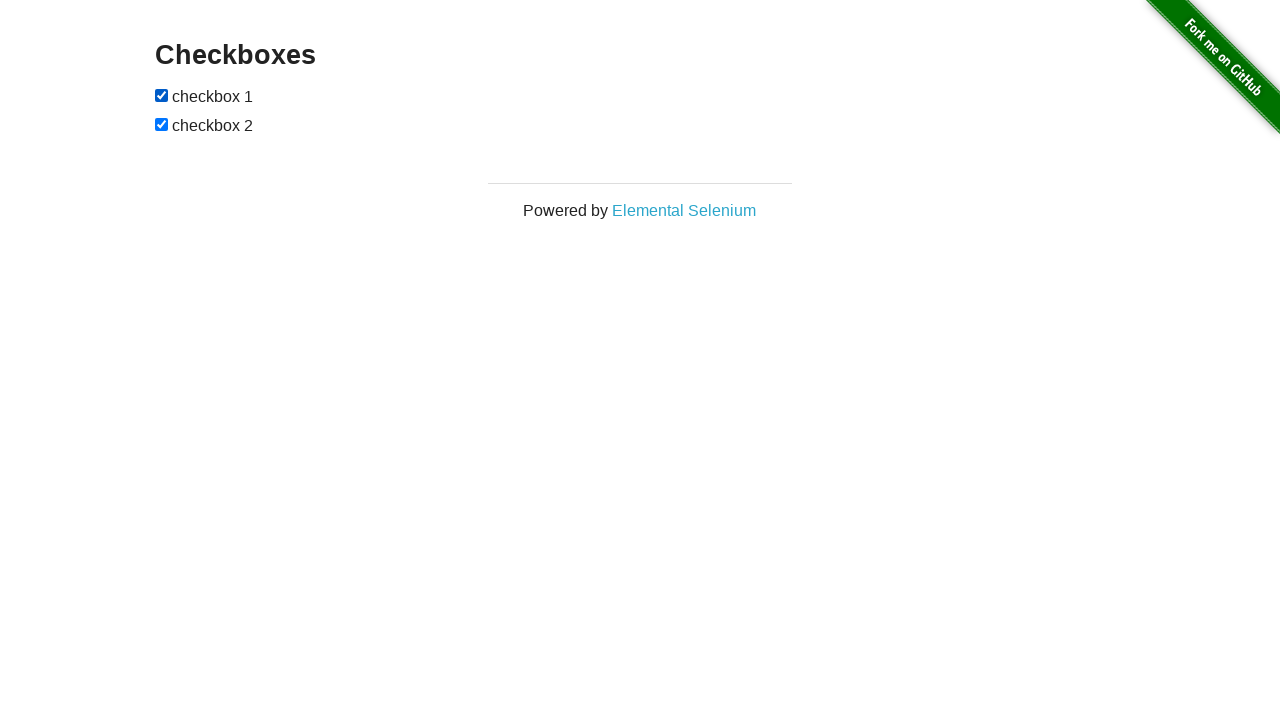

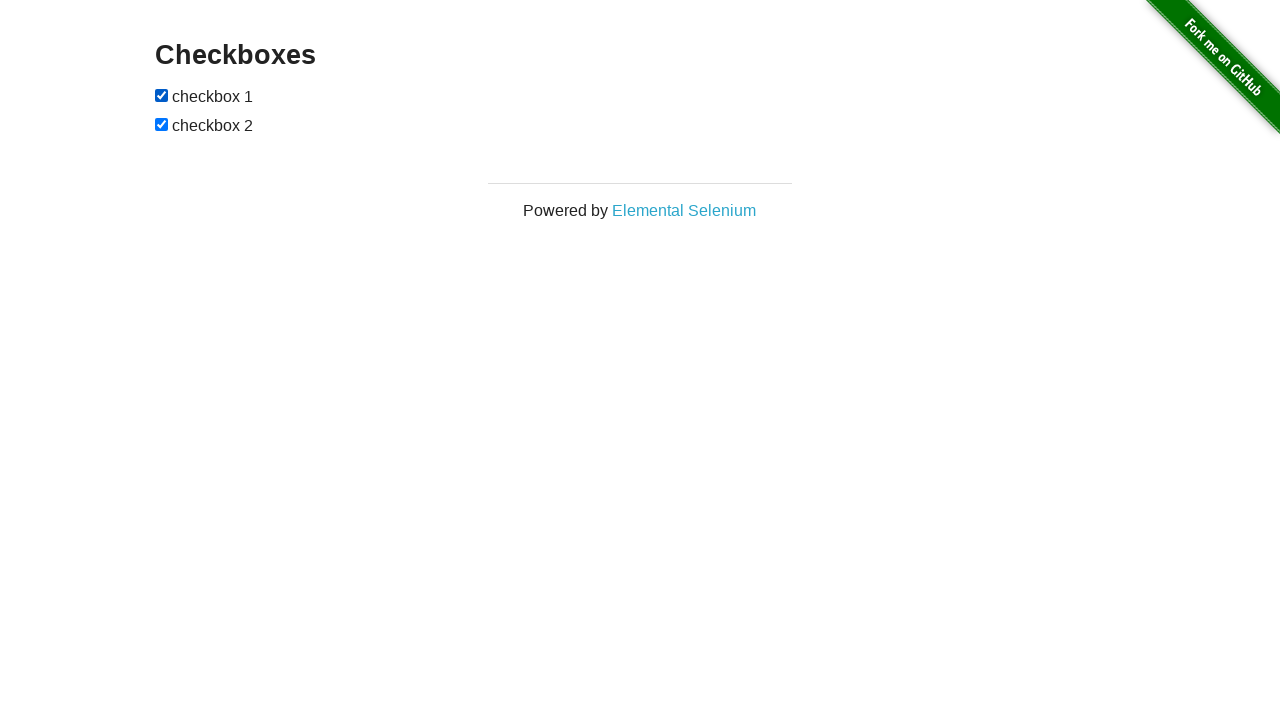